Tests that edits are cancelled when pressing Escape key

Starting URL: https://demo.playwright.dev/todomvc

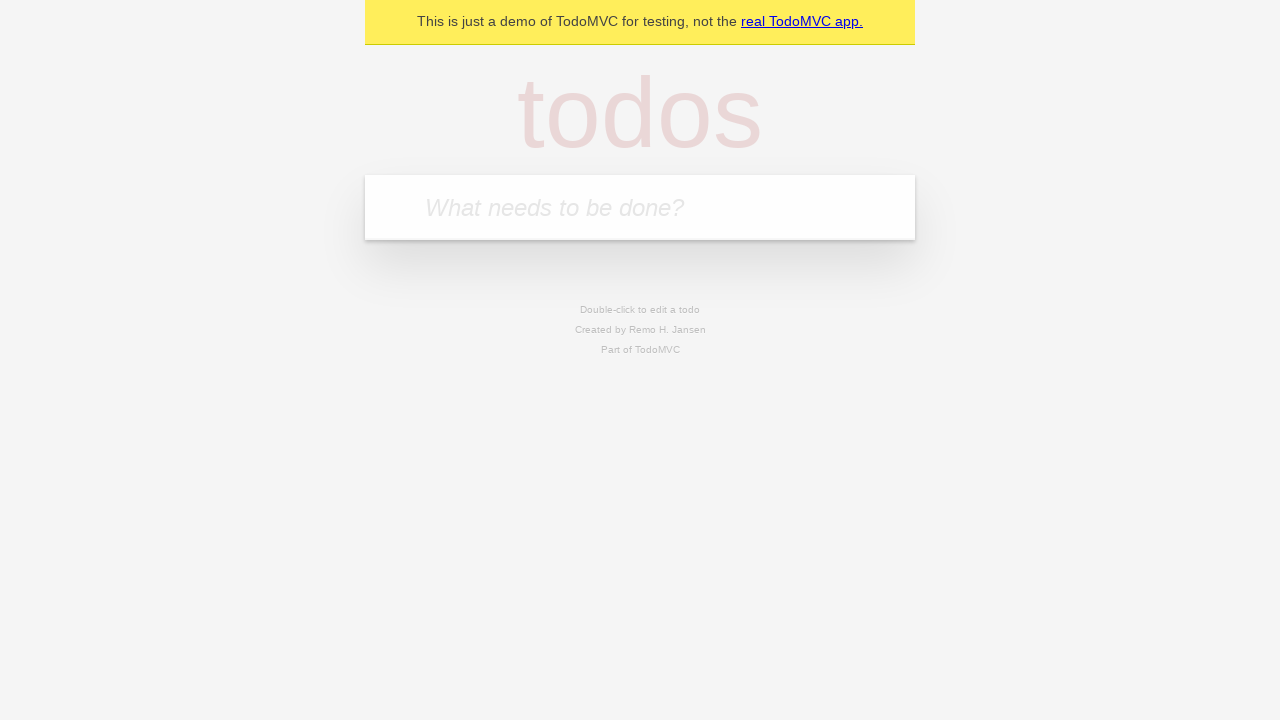

Filled new todo field with 'buy some cheese' on internal:attr=[placeholder="What needs to be done?"i]
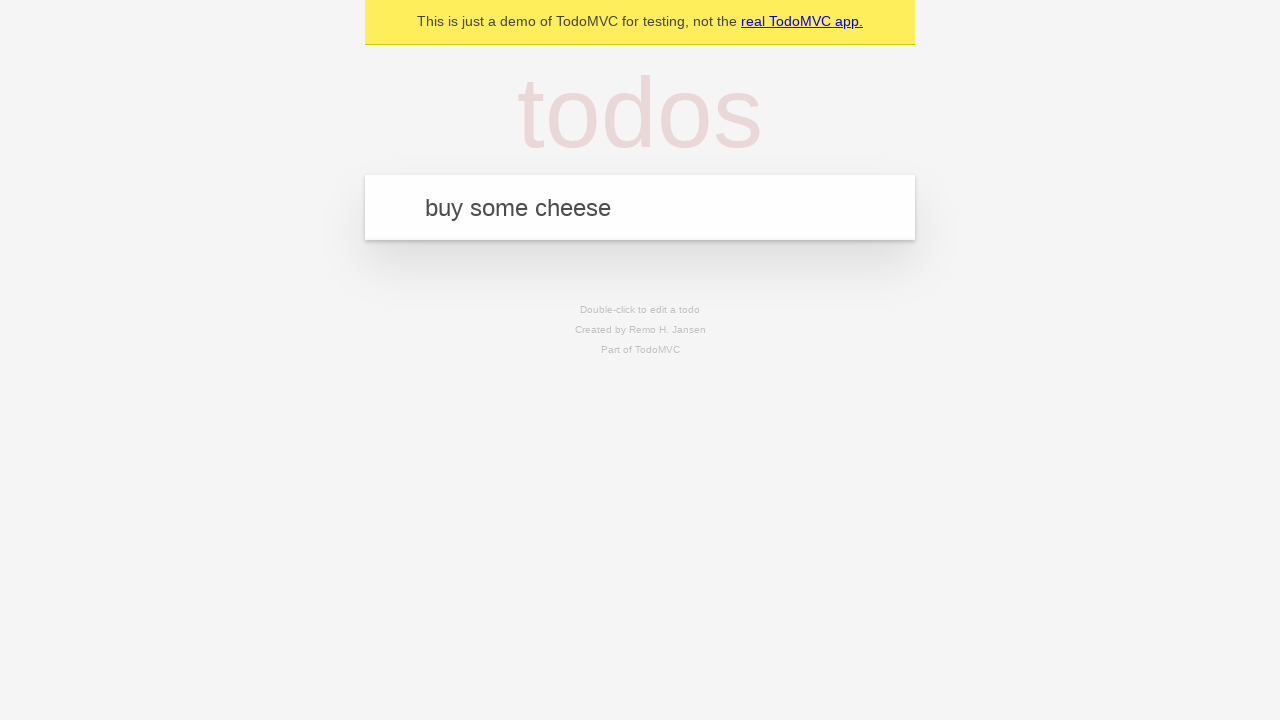

Pressed Enter to create todo 'buy some cheese' on internal:attr=[placeholder="What needs to be done?"i]
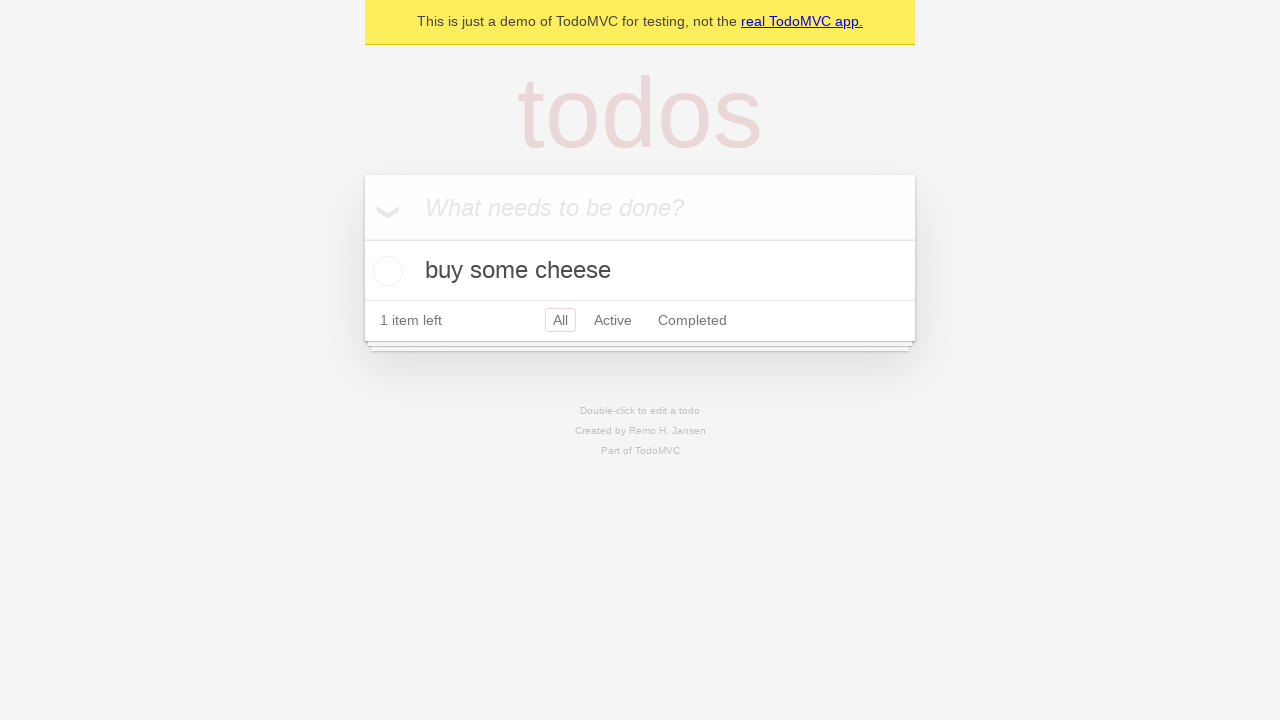

Filled new todo field with 'feed the cat' on internal:attr=[placeholder="What needs to be done?"i]
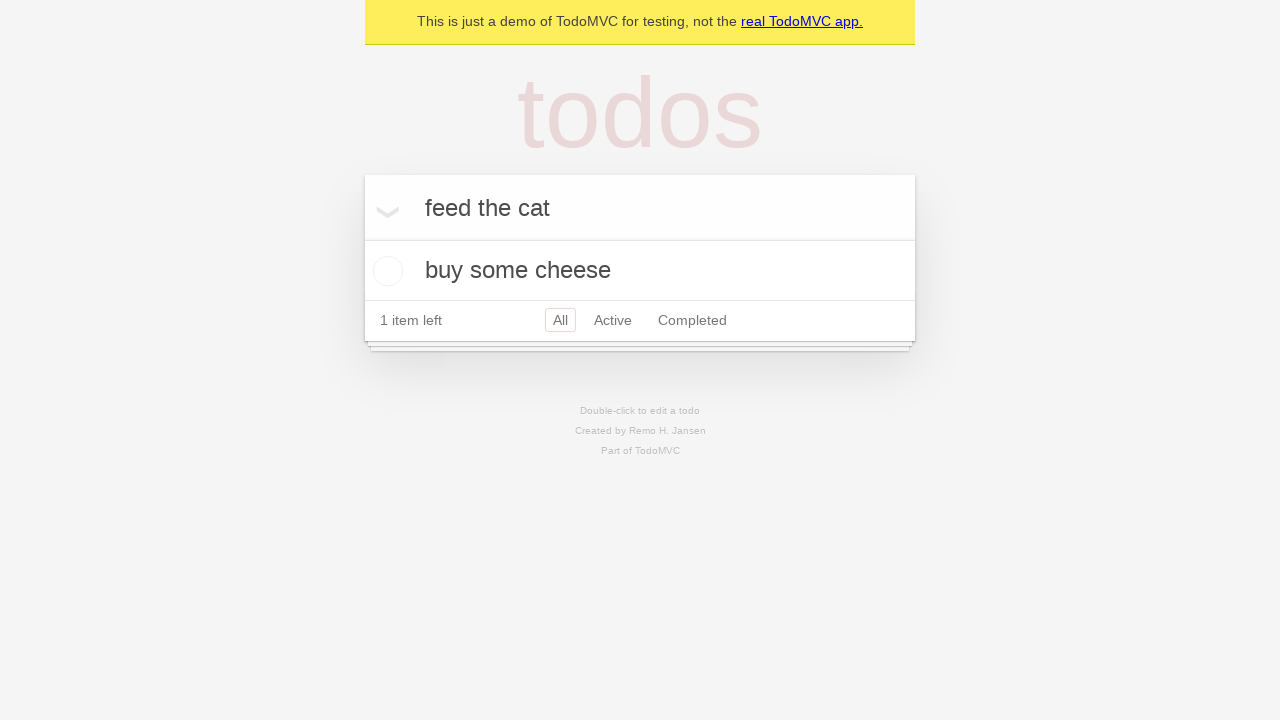

Pressed Enter to create todo 'feed the cat' on internal:attr=[placeholder="What needs to be done?"i]
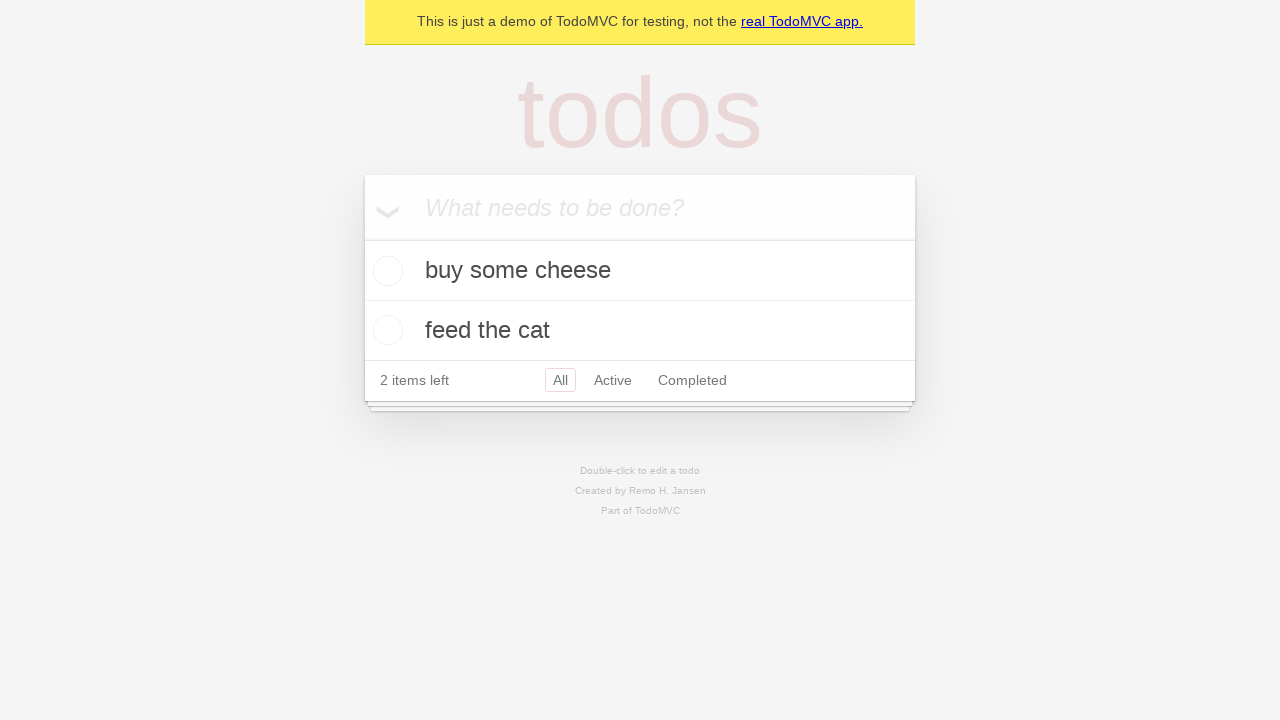

Filled new todo field with 'book a doctors appointment' on internal:attr=[placeholder="What needs to be done?"i]
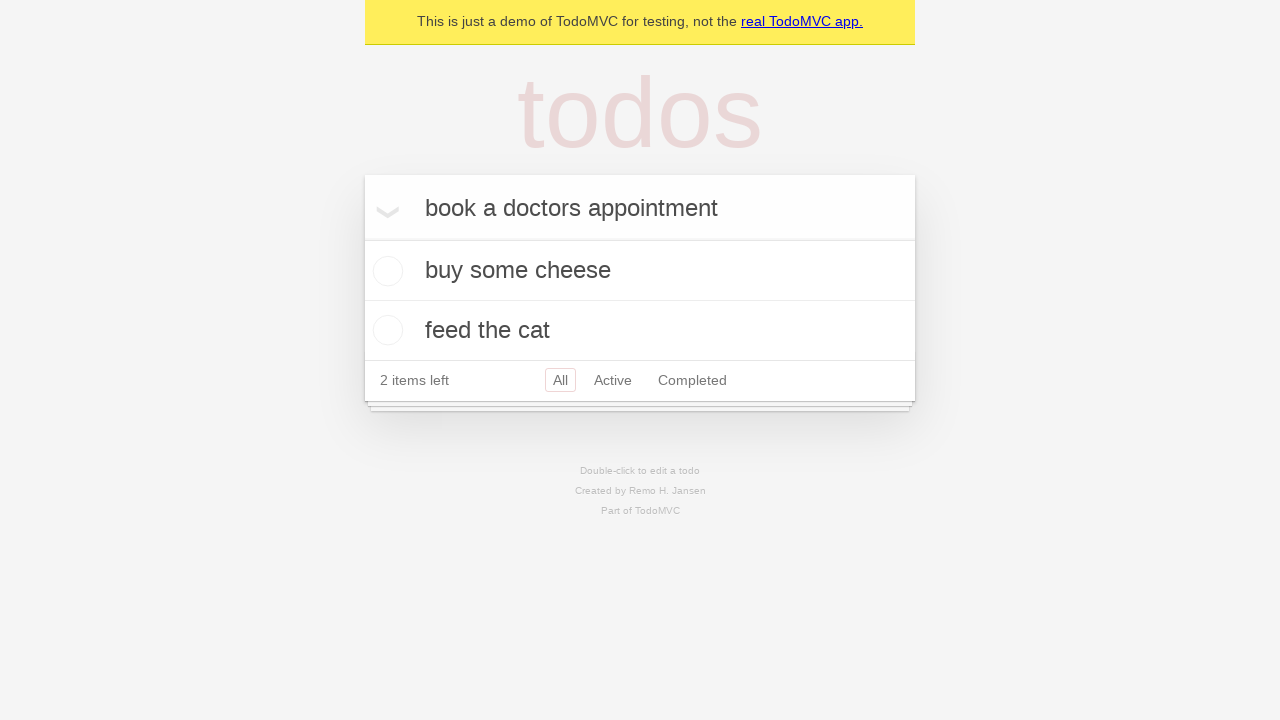

Pressed Enter to create todo 'book a doctors appointment' on internal:attr=[placeholder="What needs to be done?"i]
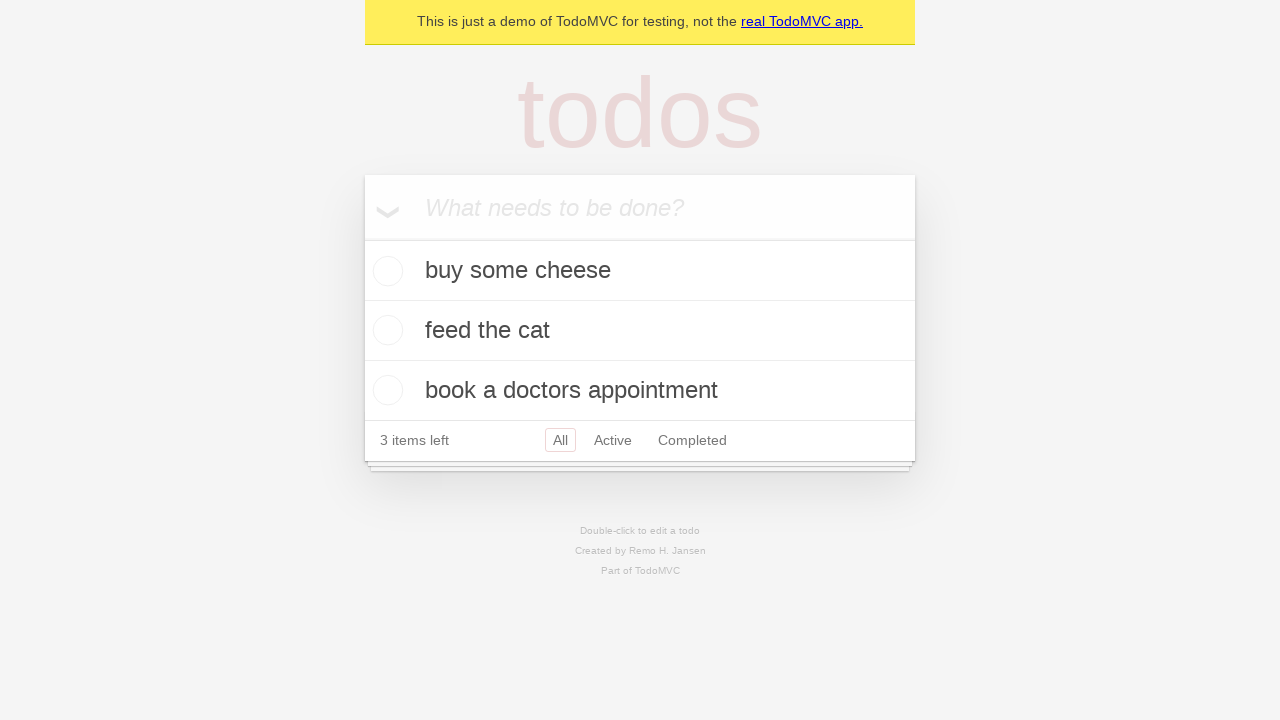

Double-clicked on second todo item to enter edit mode at (640, 331) on internal:testid=[data-testid="todo-item"s] >> nth=1
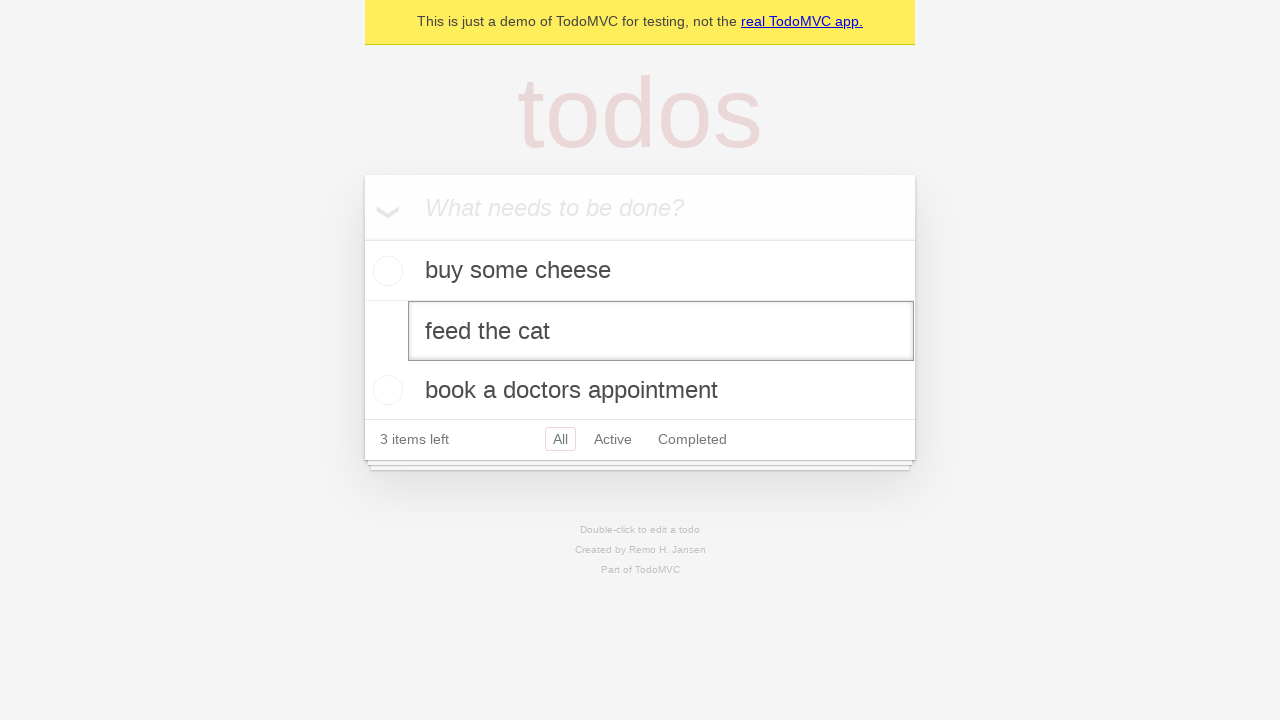

Filled edit field with 'buy some sausages' on internal:testid=[data-testid="todo-item"s] >> nth=1 >> internal:role=textbox[nam
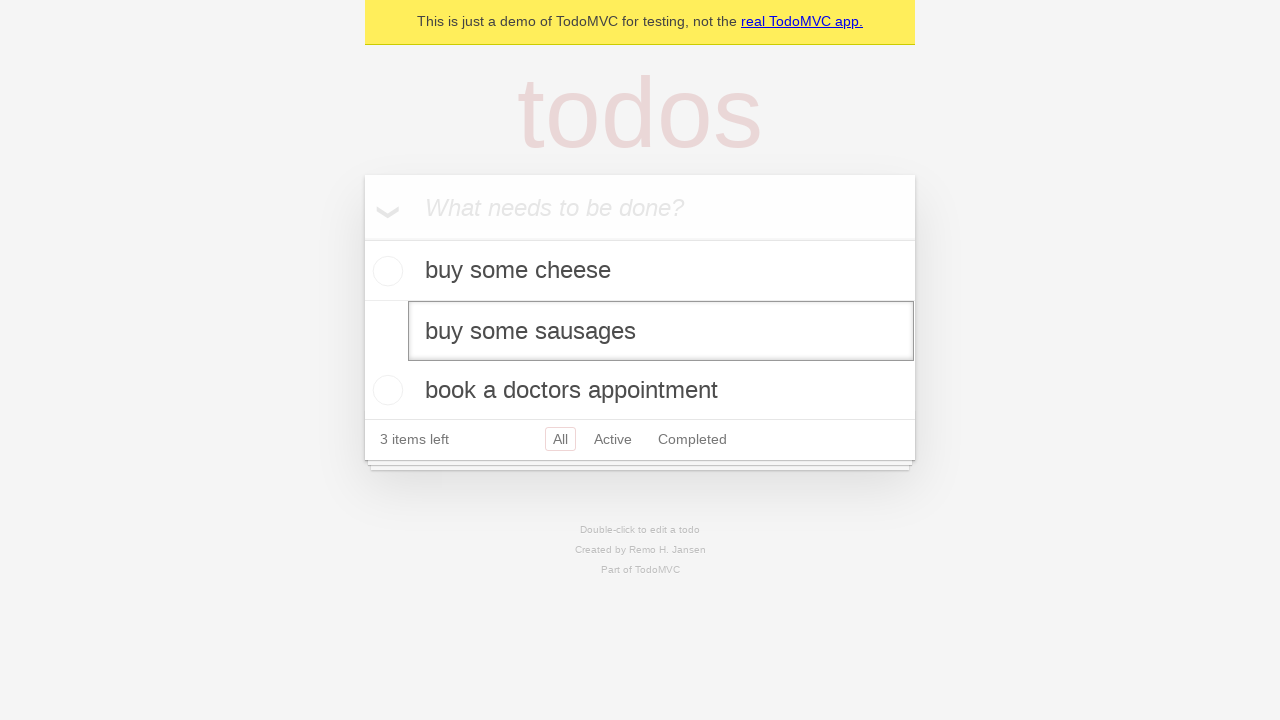

Pressed Escape key to cancel edit on internal:testid=[data-testid="todo-item"s] >> nth=1 >> internal:role=textbox[nam
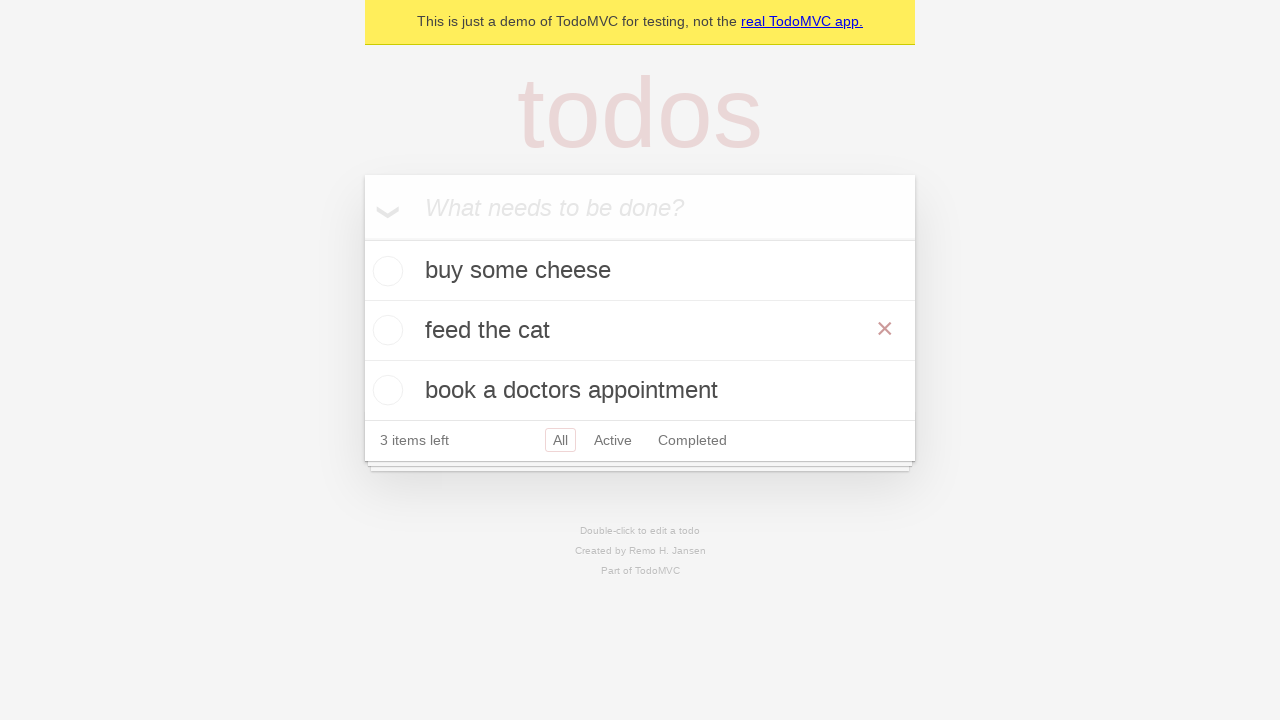

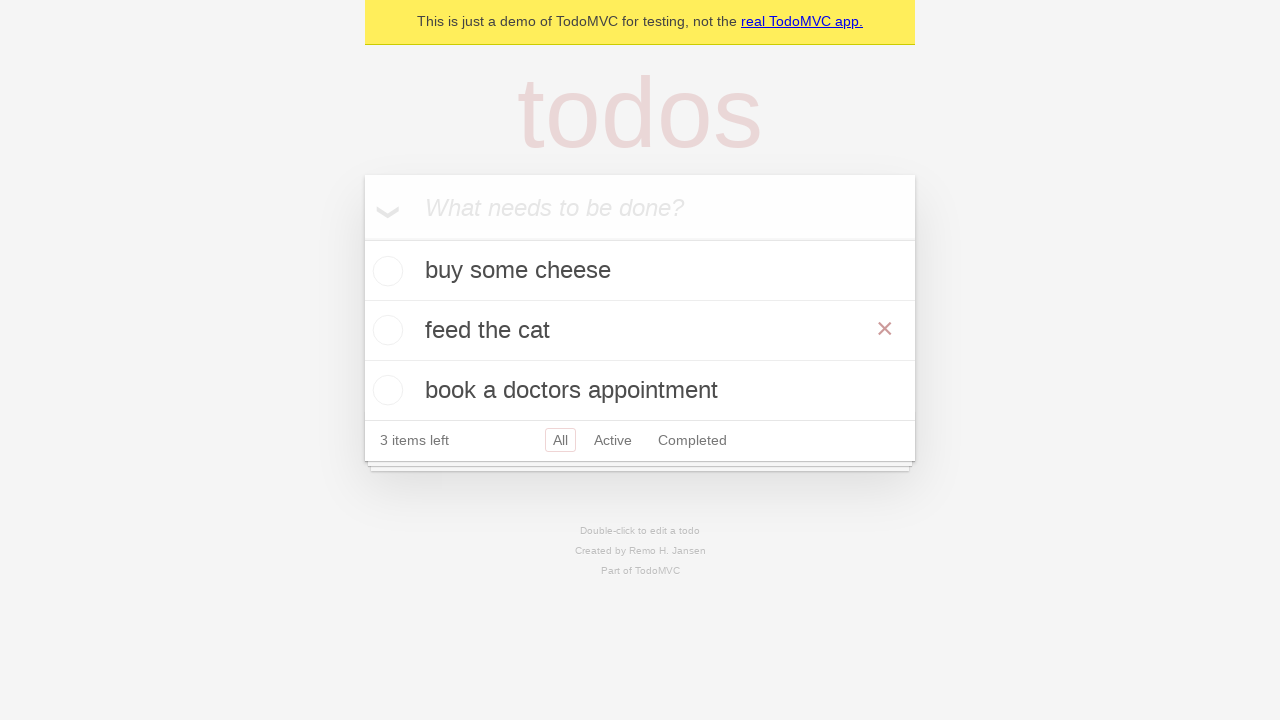